Tests jQuery Growl notification functionality by injecting jQuery and jQuery Growl libraries into a page, then displaying a notification message in the browser.

Starting URL: http://the-internet.herokuapp.com

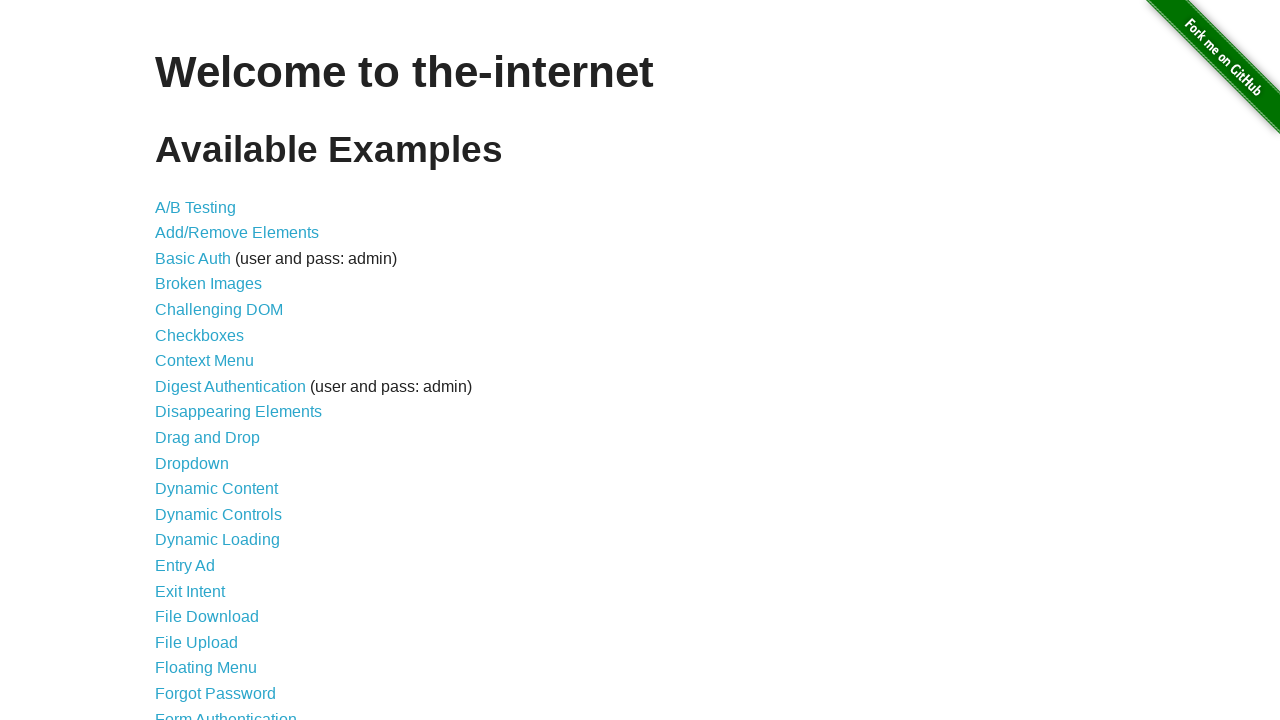

Injected jQuery library into page if not already present
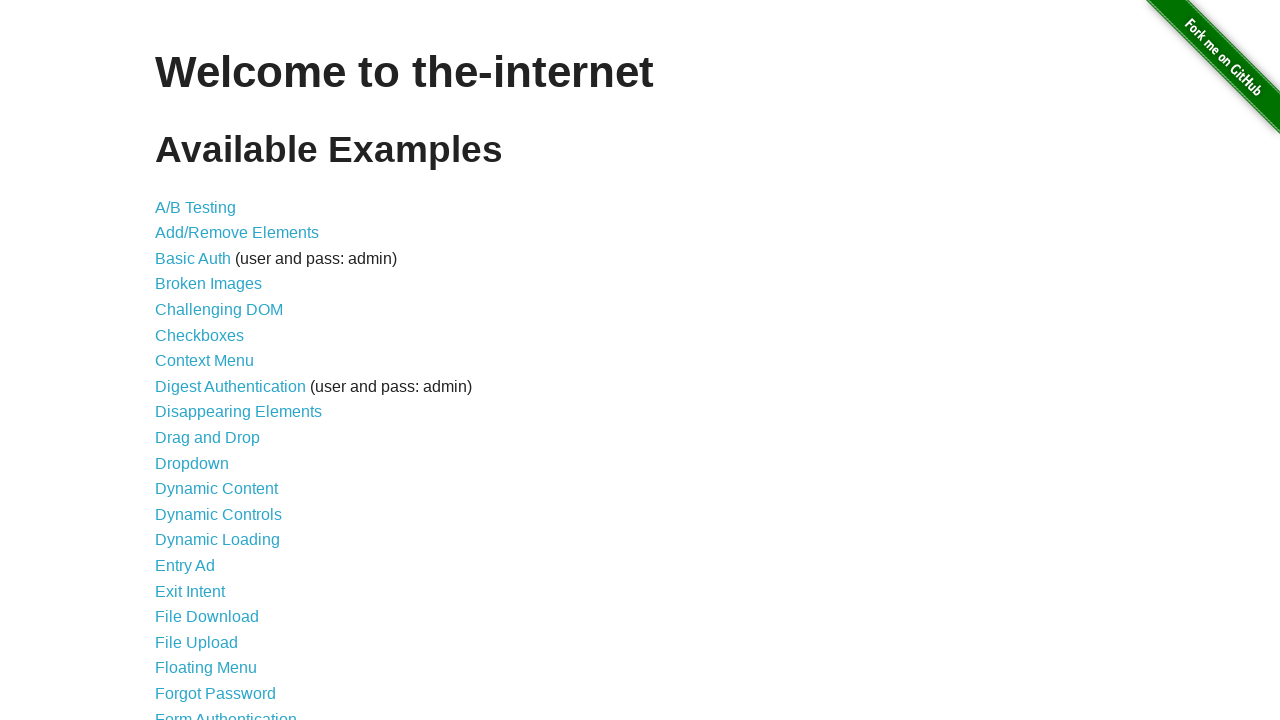

jQuery library loaded successfully
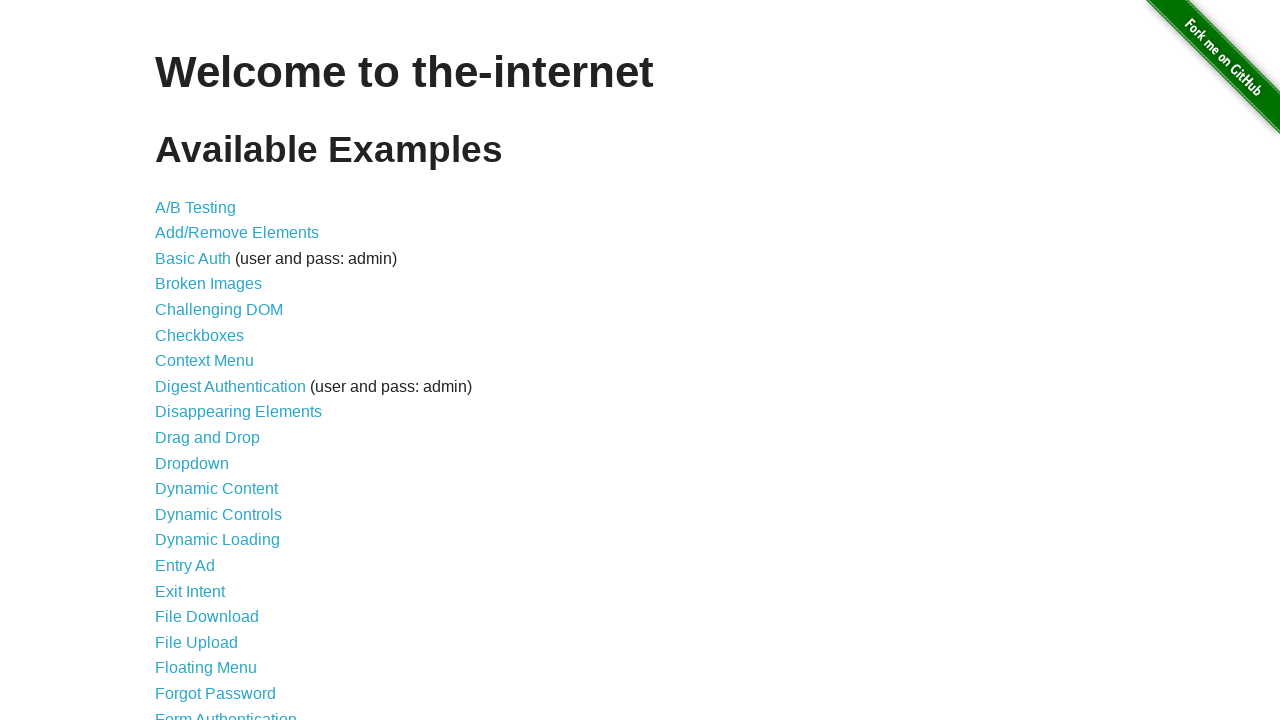

Injected jQuery Growl library into page
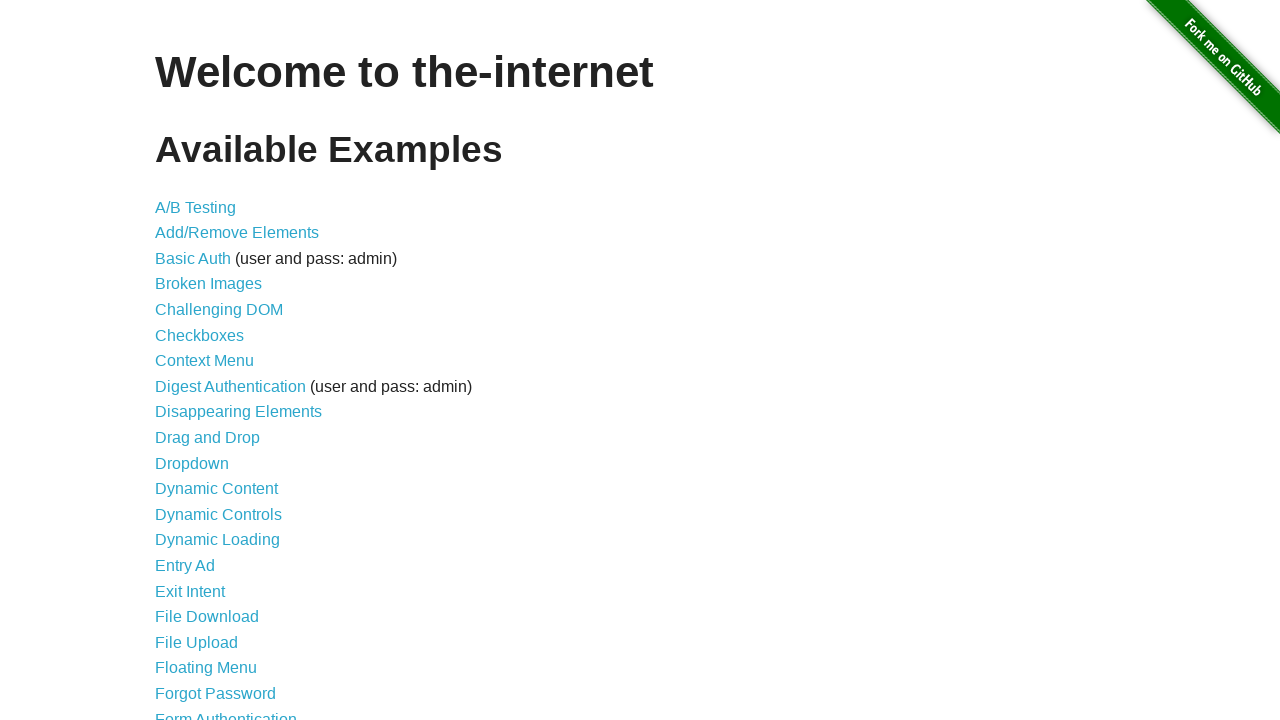

Added jQuery Growl CSS stylesheet to page
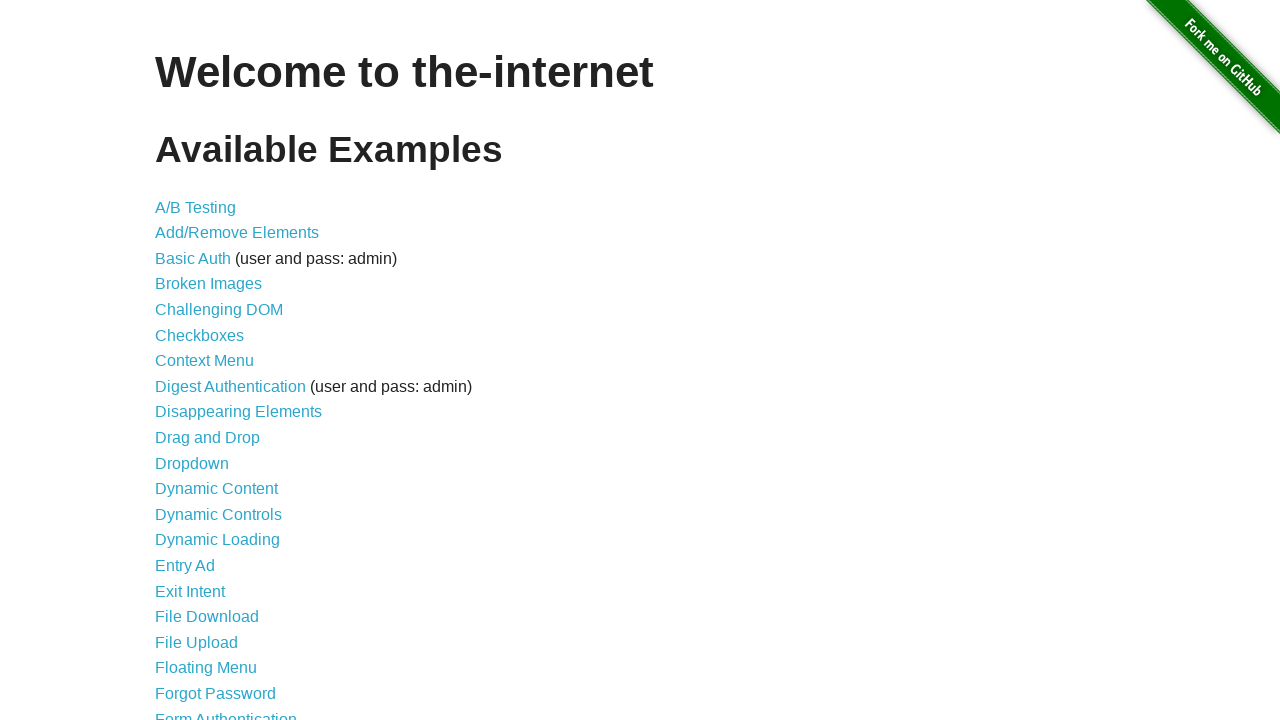

jQuery Growl function is available and ready
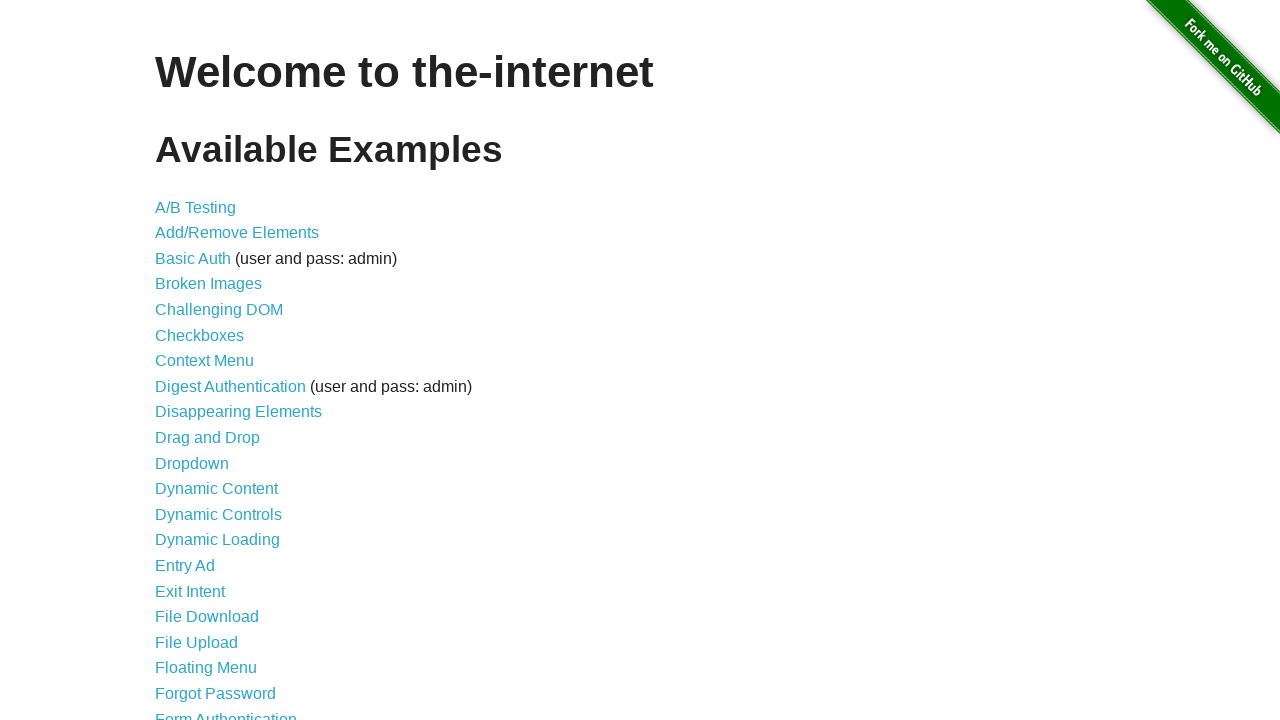

Displayed jQuery Growl notification with title 'GET' and message '/'
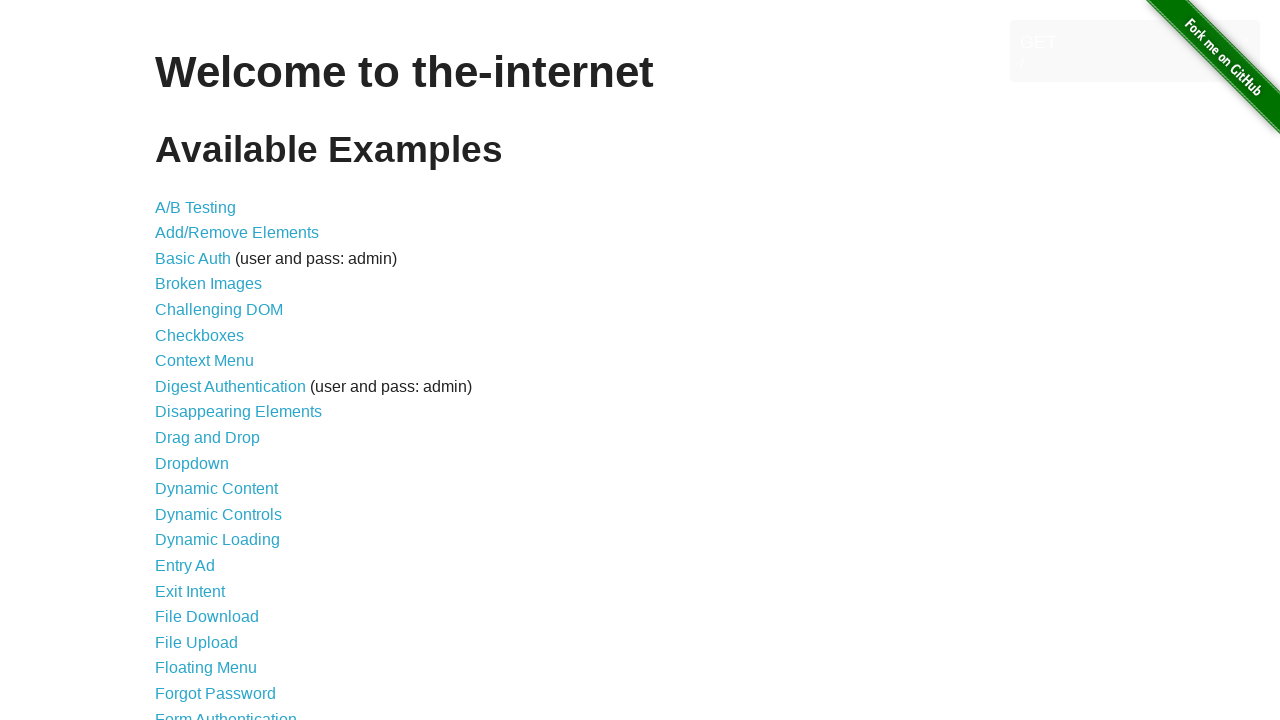

Growl notification element appeared on page
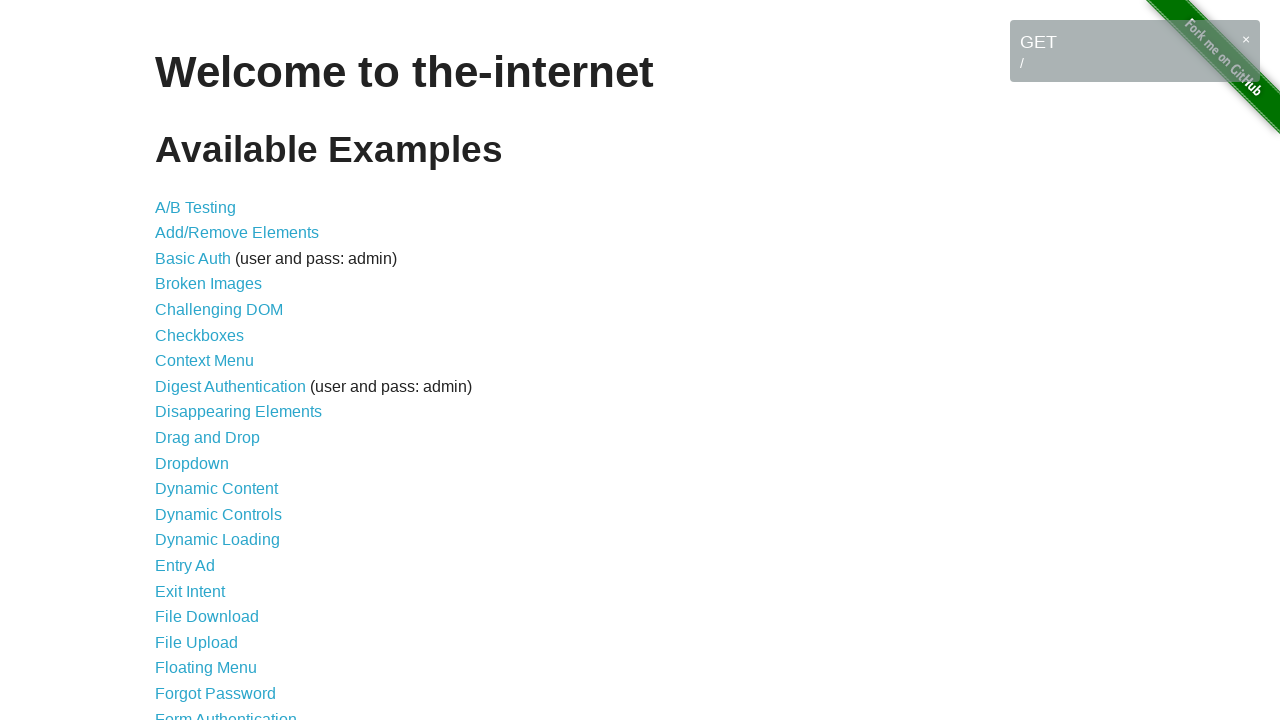

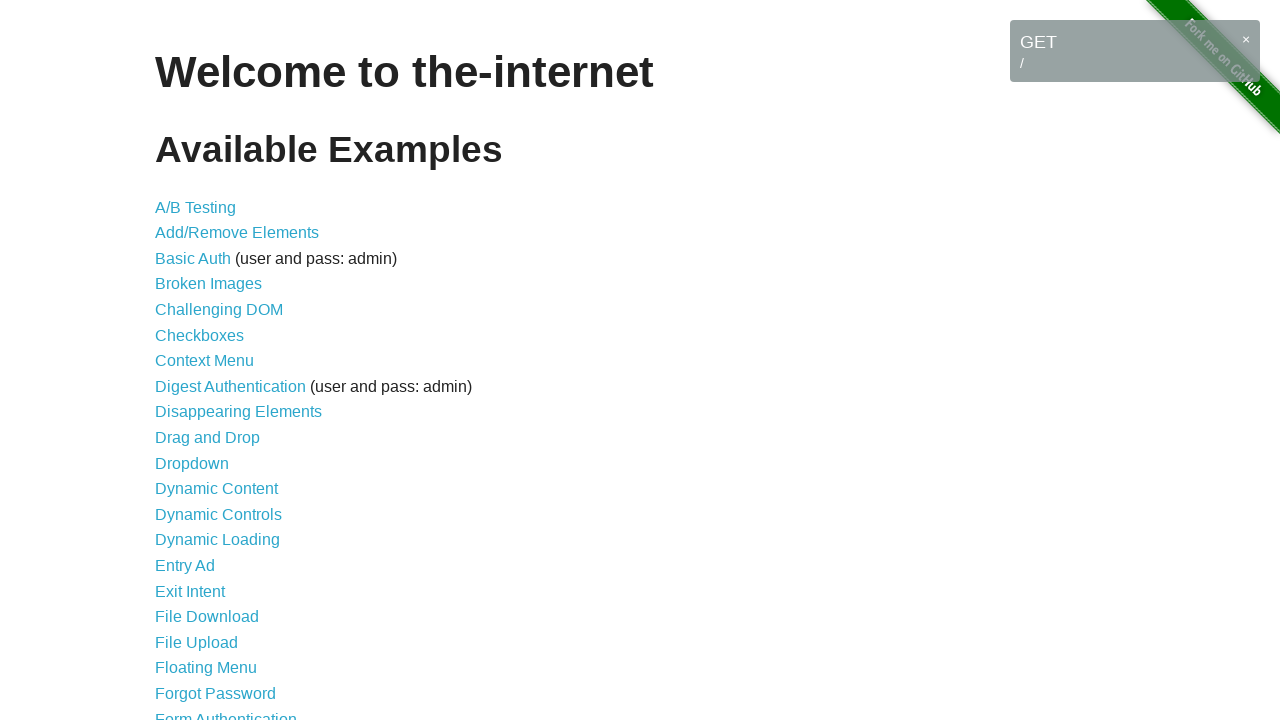